Navigates to a ToolsQA tutorial page about handling alerts in Selenium WebDriver and maximizes the browser window.

Starting URL: https://www.toolsqa.com/handling-alerts-using-selenium-webdriver/

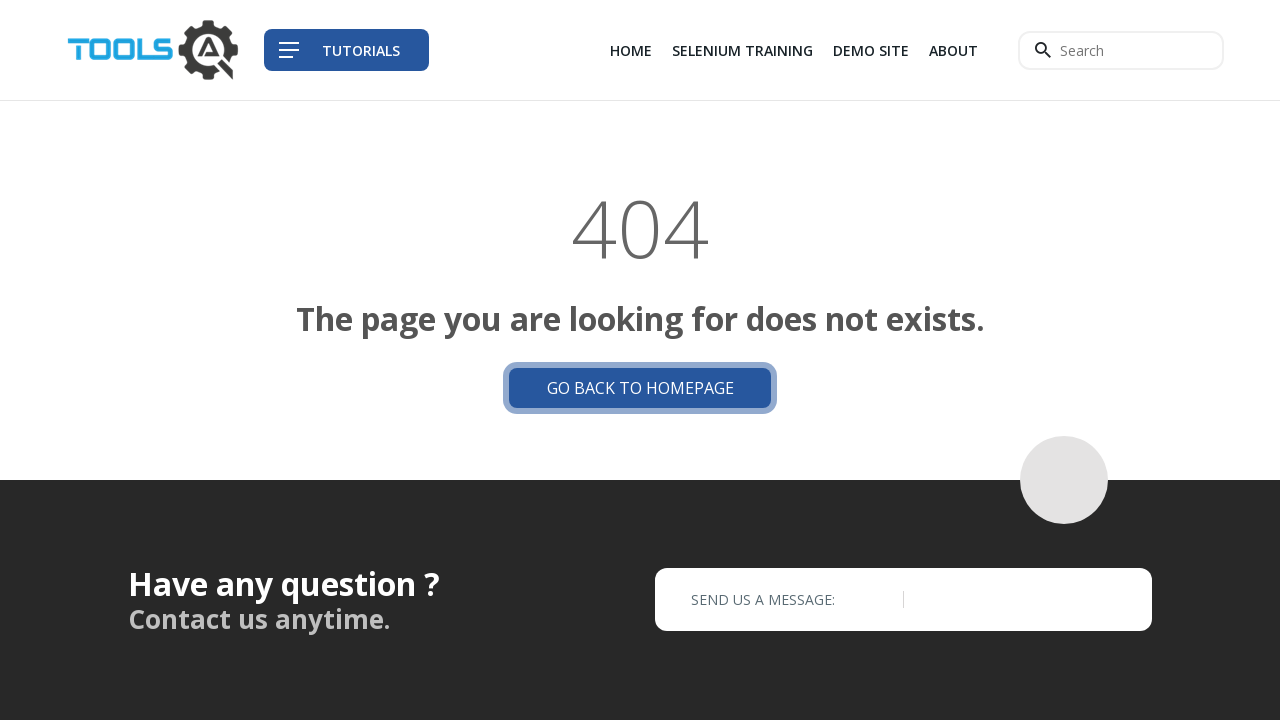

Navigated to ToolsQA handling alerts tutorial page
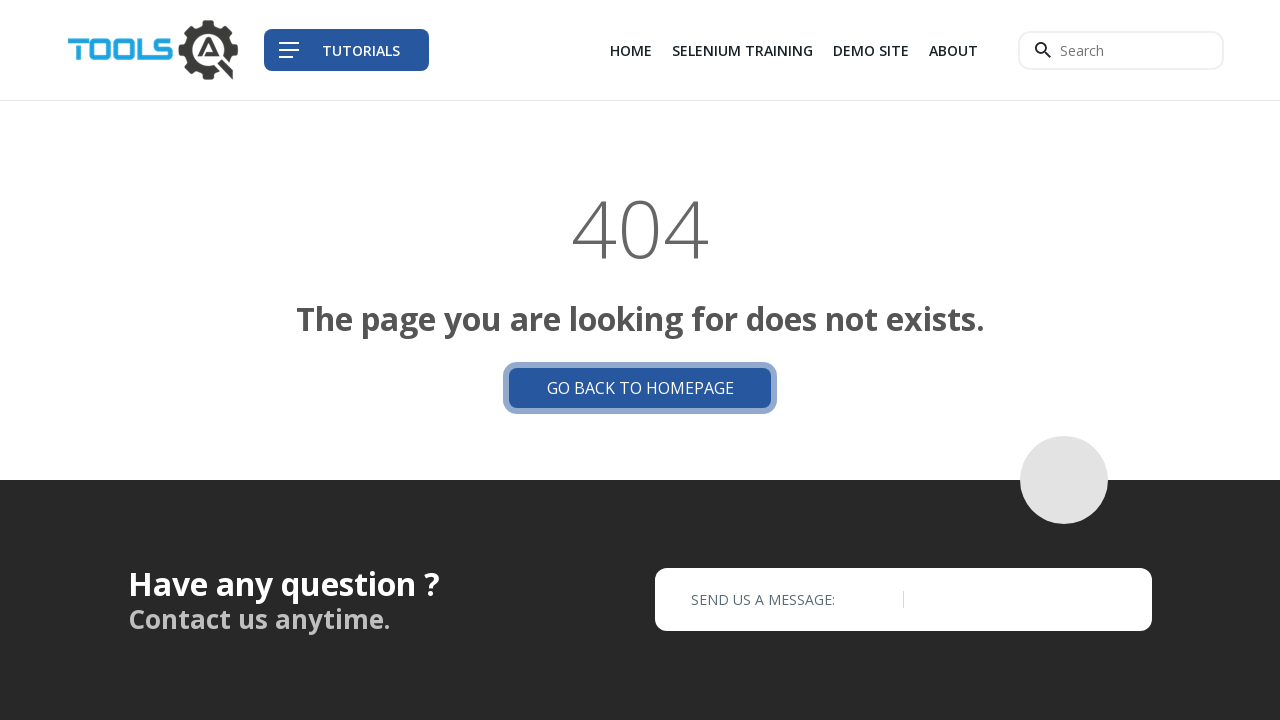

Maximized browser window to 1920x1080
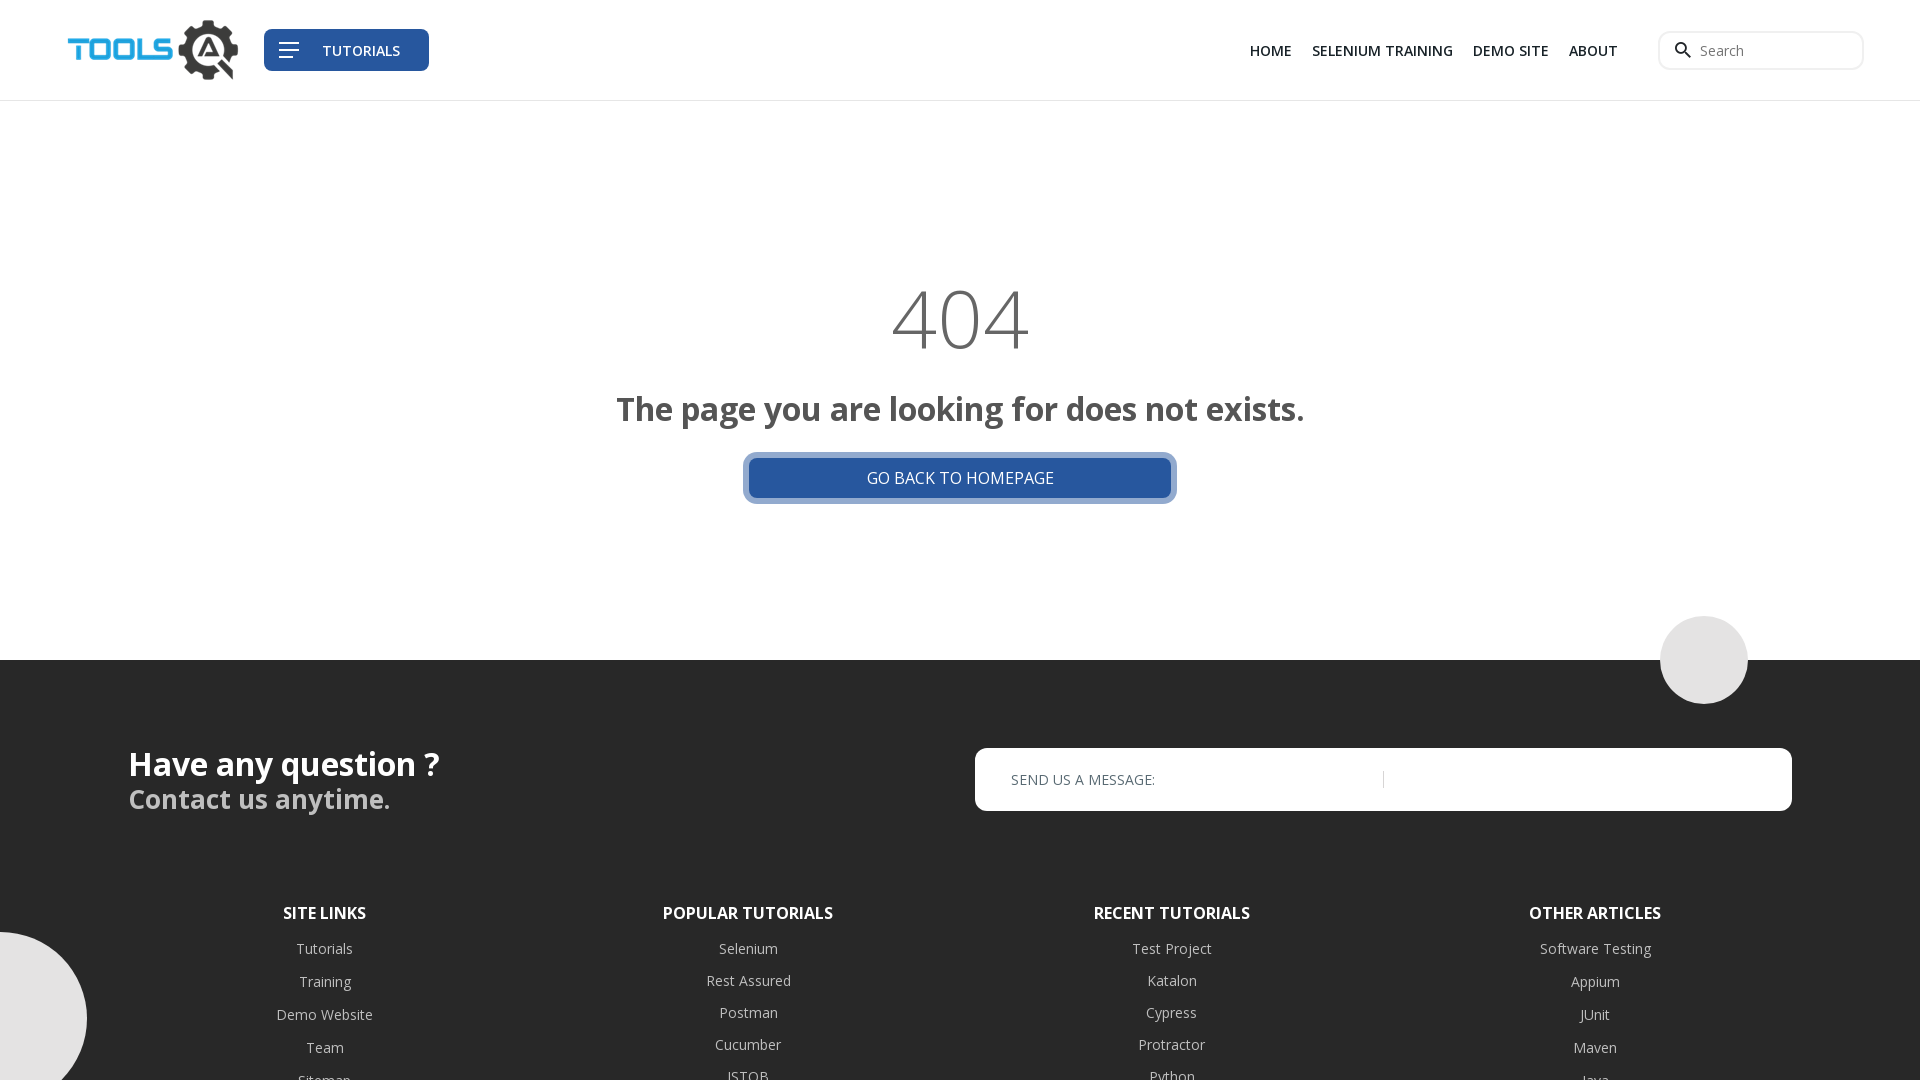

Page fully loaded and DOM content ready
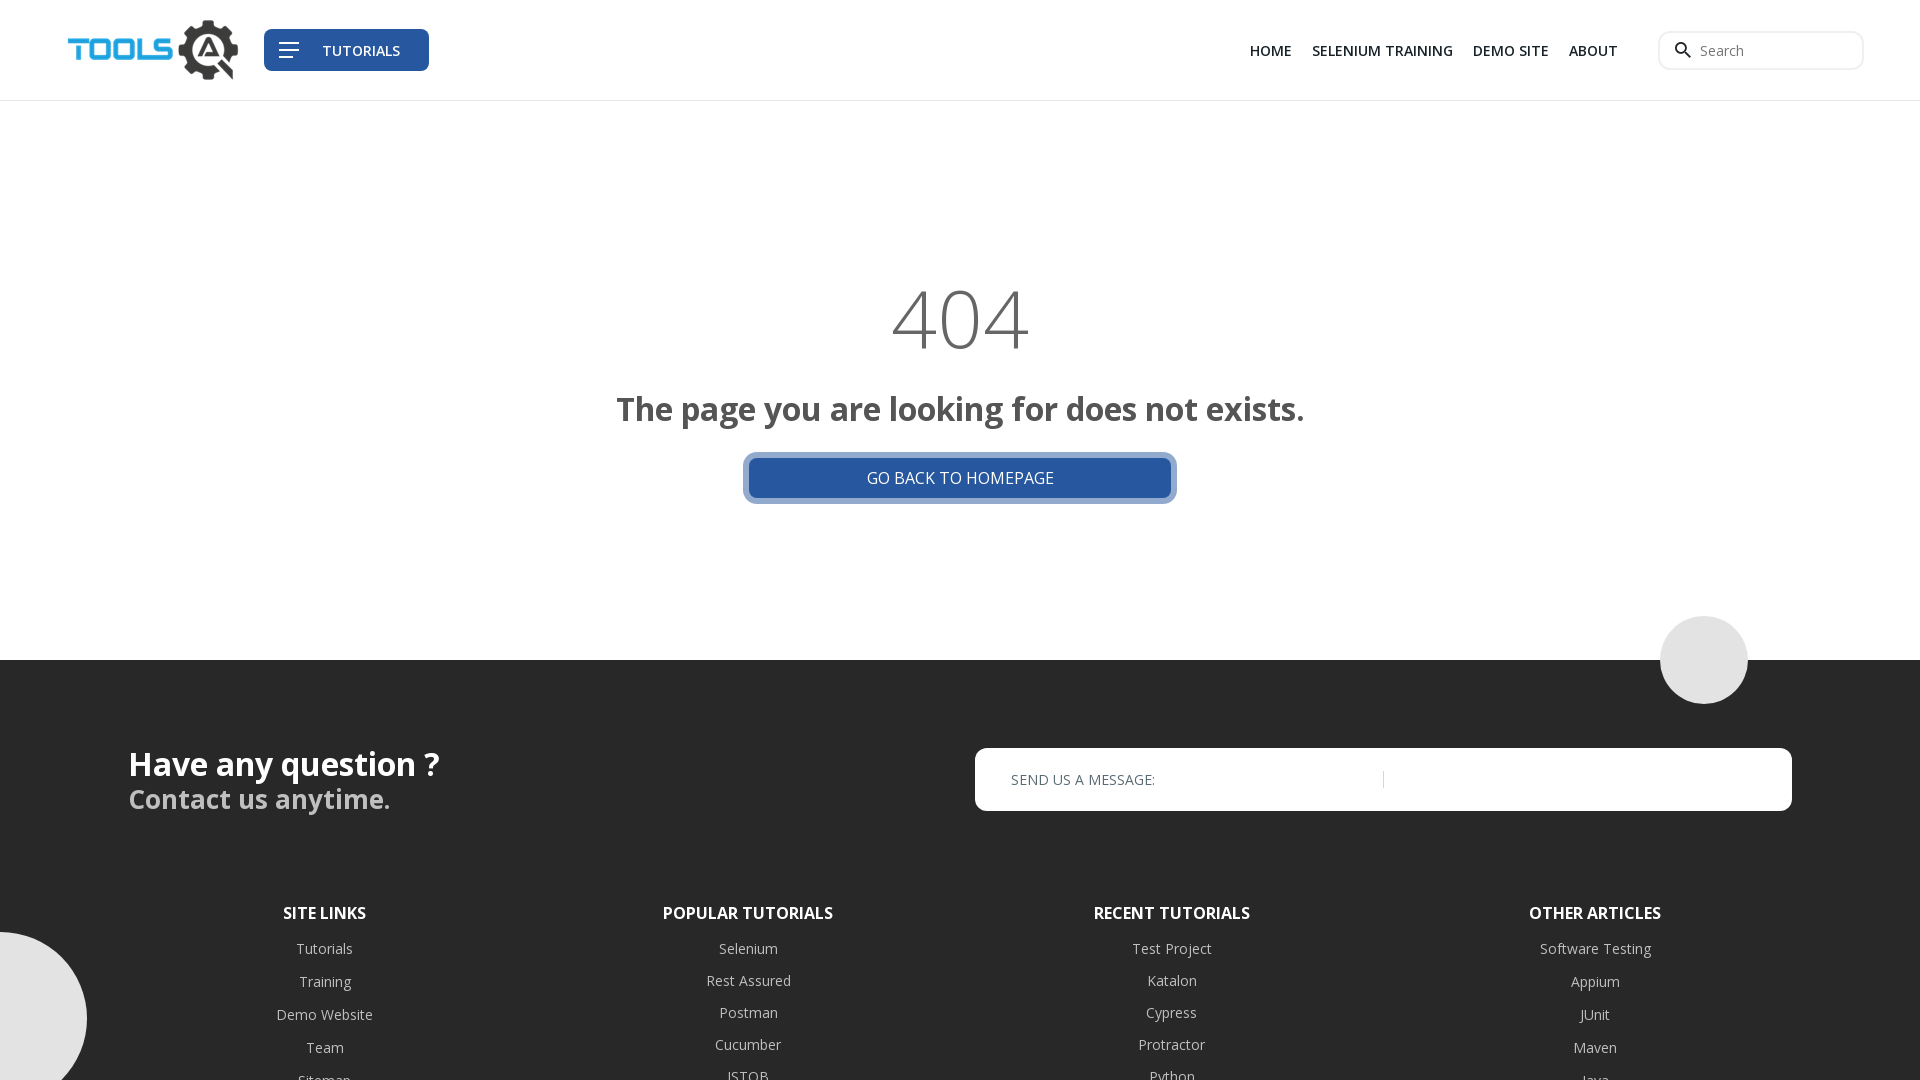

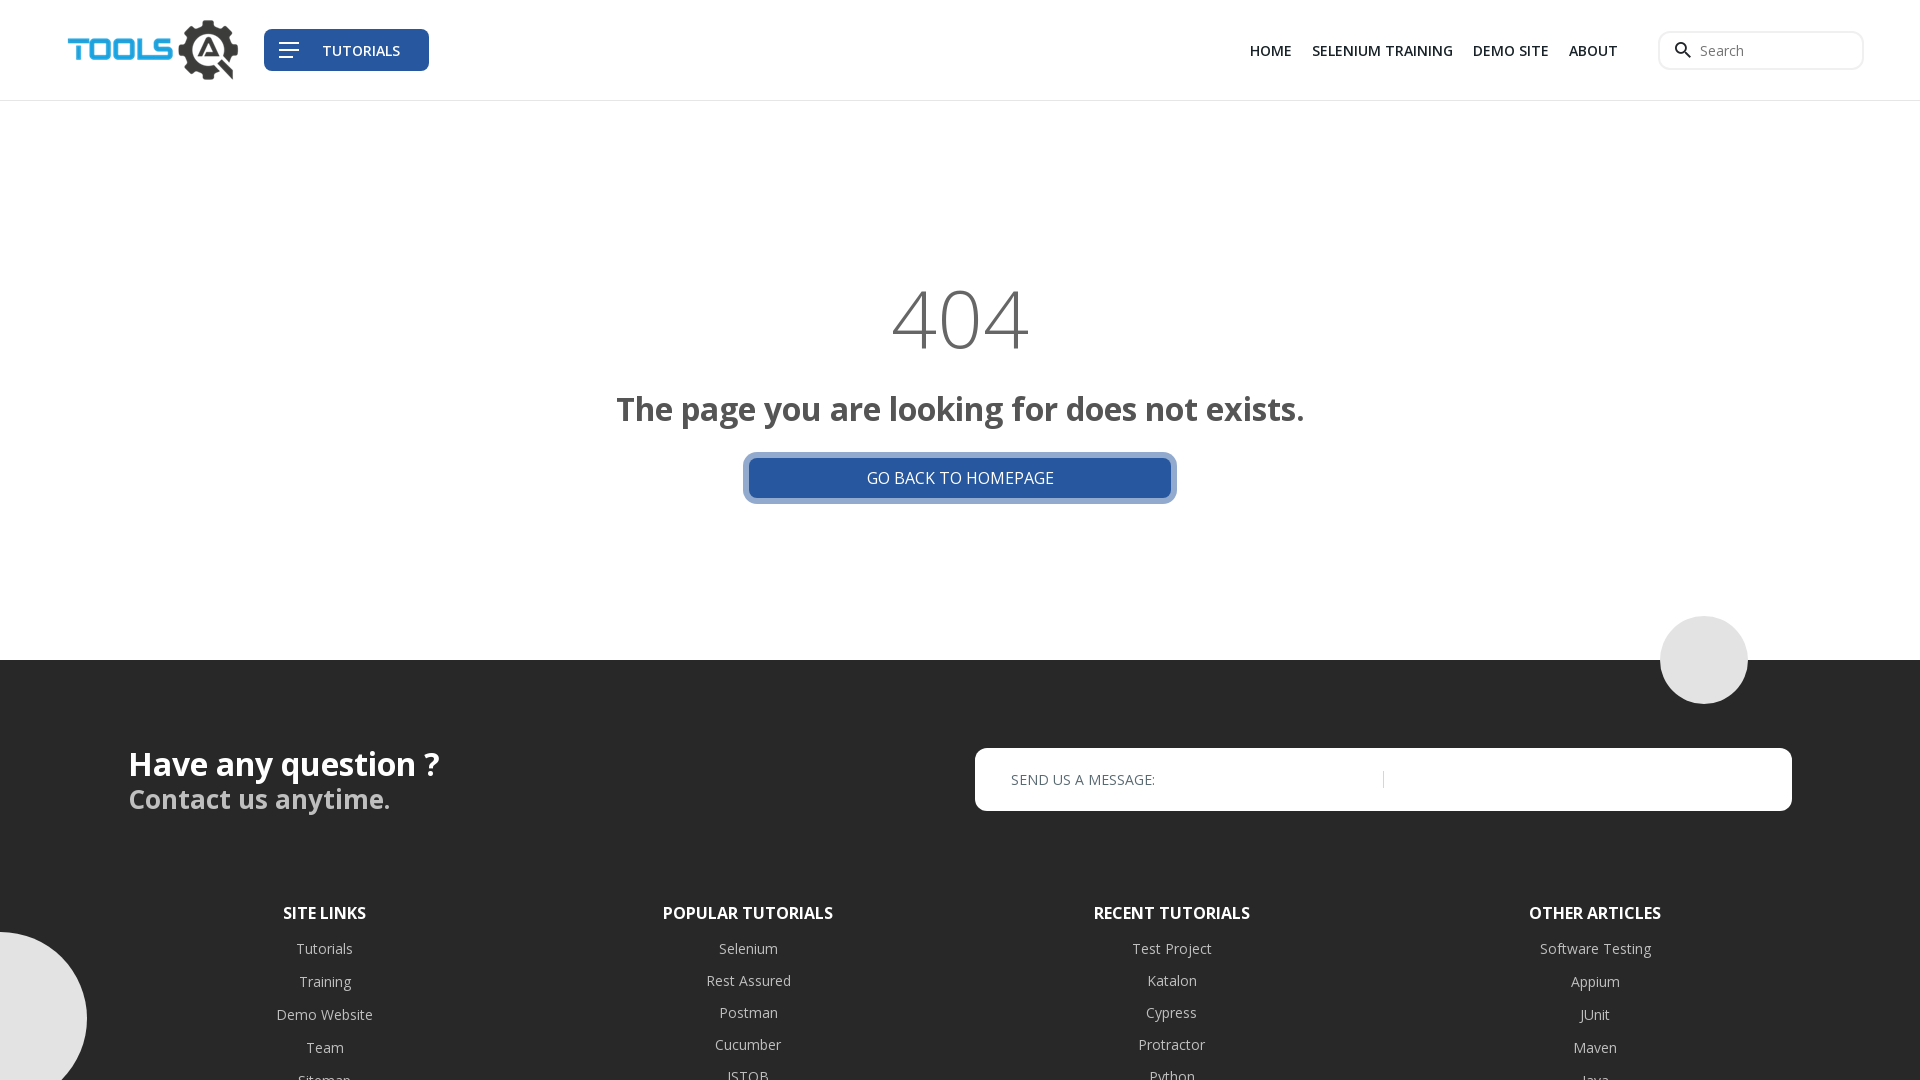